Tests CSS selector by class name to locate form control elements and fill the email field.

Starting URL: https://testautomationpractice.blogspot.com/?m=1

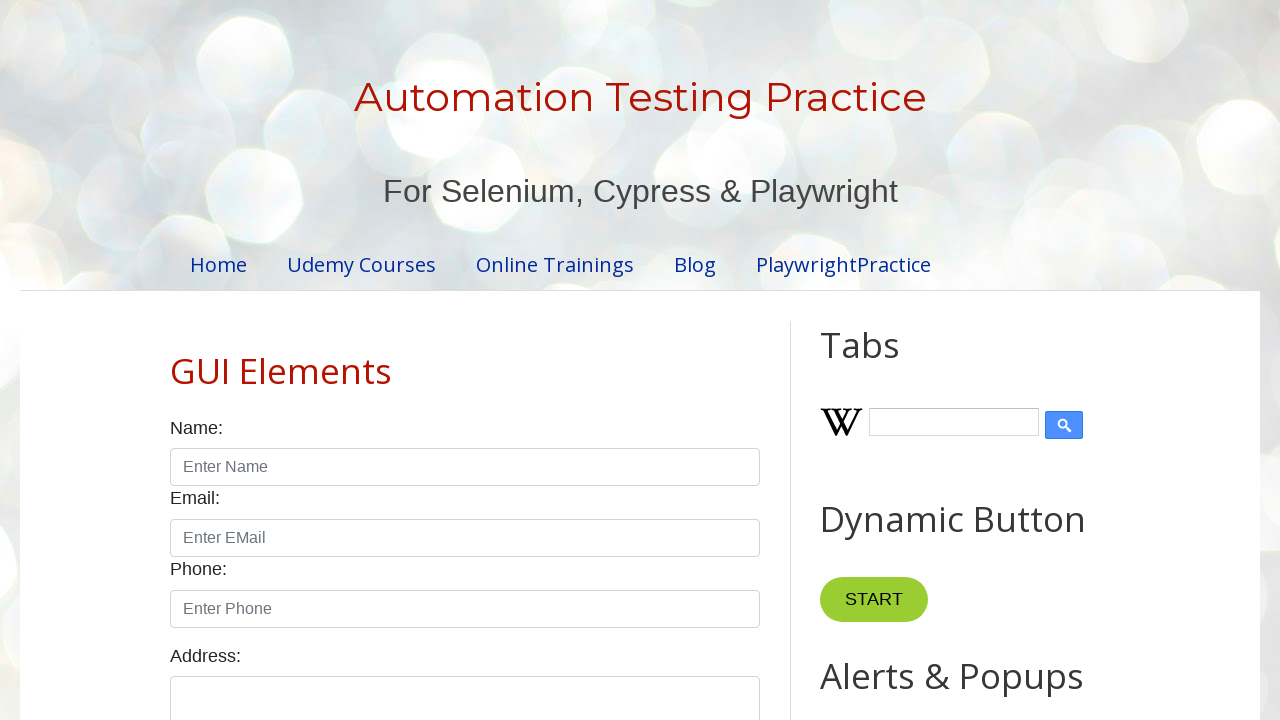

Navigated to test automation practice blog
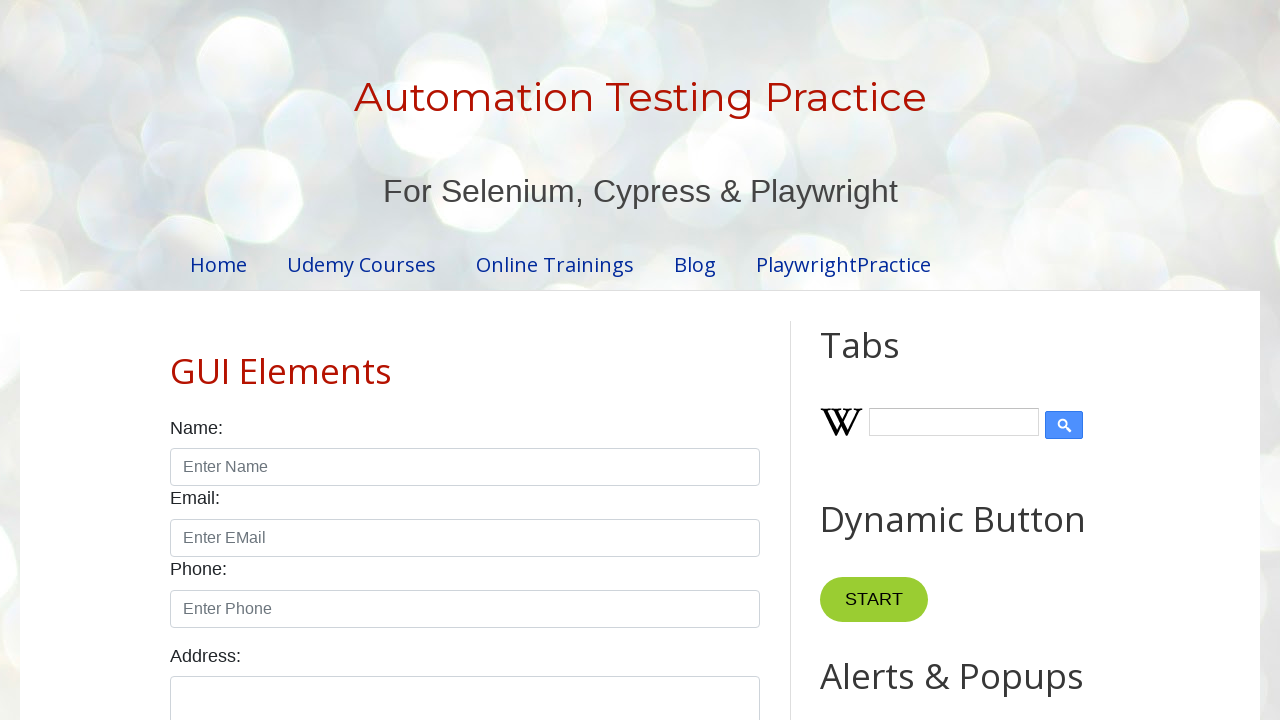

Located form-control element by CSS class selector and filled email field with 'jackrobert@gmail.com' on .form-control >> nth=1
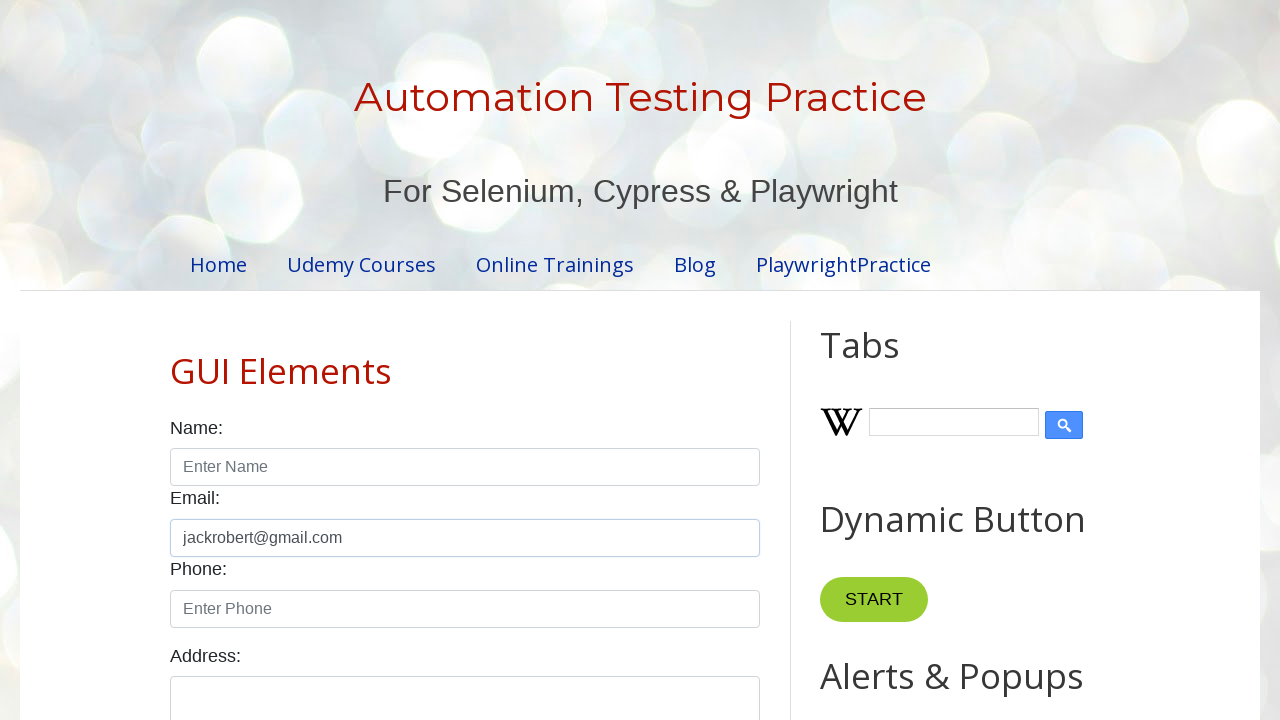

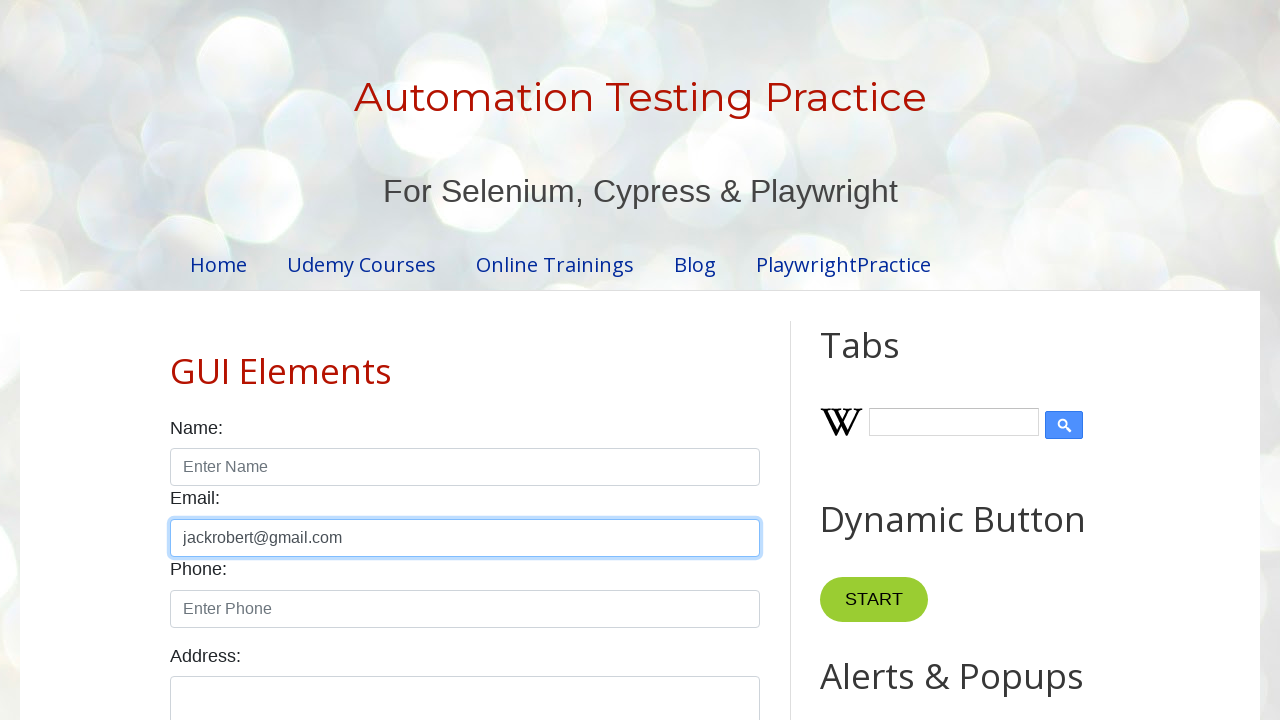